Tests handling JavaScript prompt alerts by clicking a button that triggers a prompt, entering text into the alert, and accepting it

Starting URL: https://www.w3schools.com/js/tryit.asp?filename=tryjs_prompt

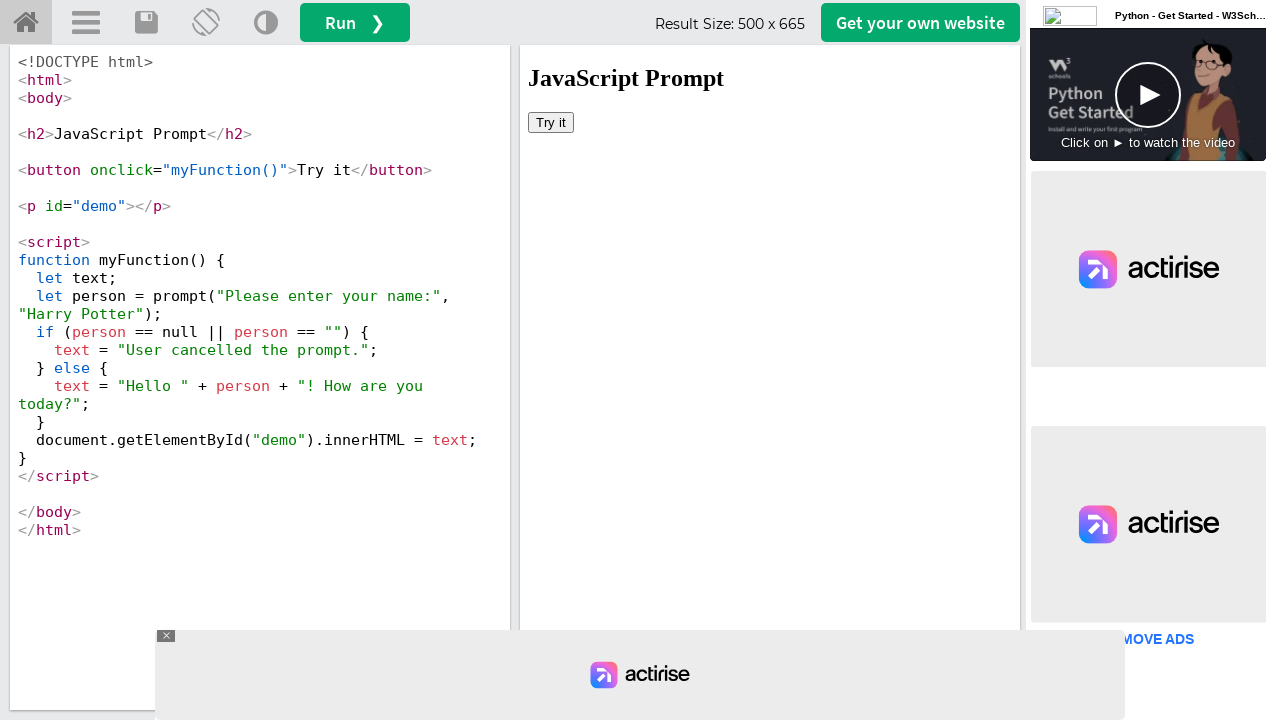

Located iframe element for result content
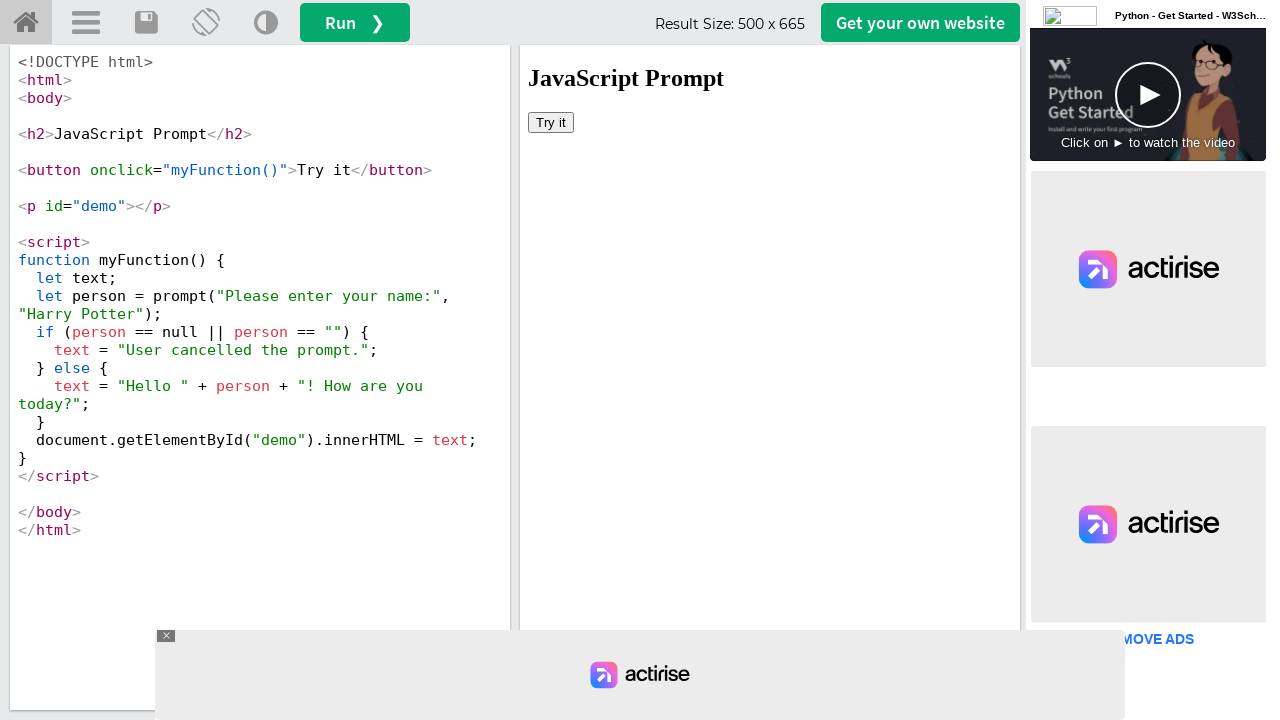

Clicked button to trigger prompt alert at (551, 122) on #iframeResult >> internal:control=enter-frame >> xpath=/html/body/button
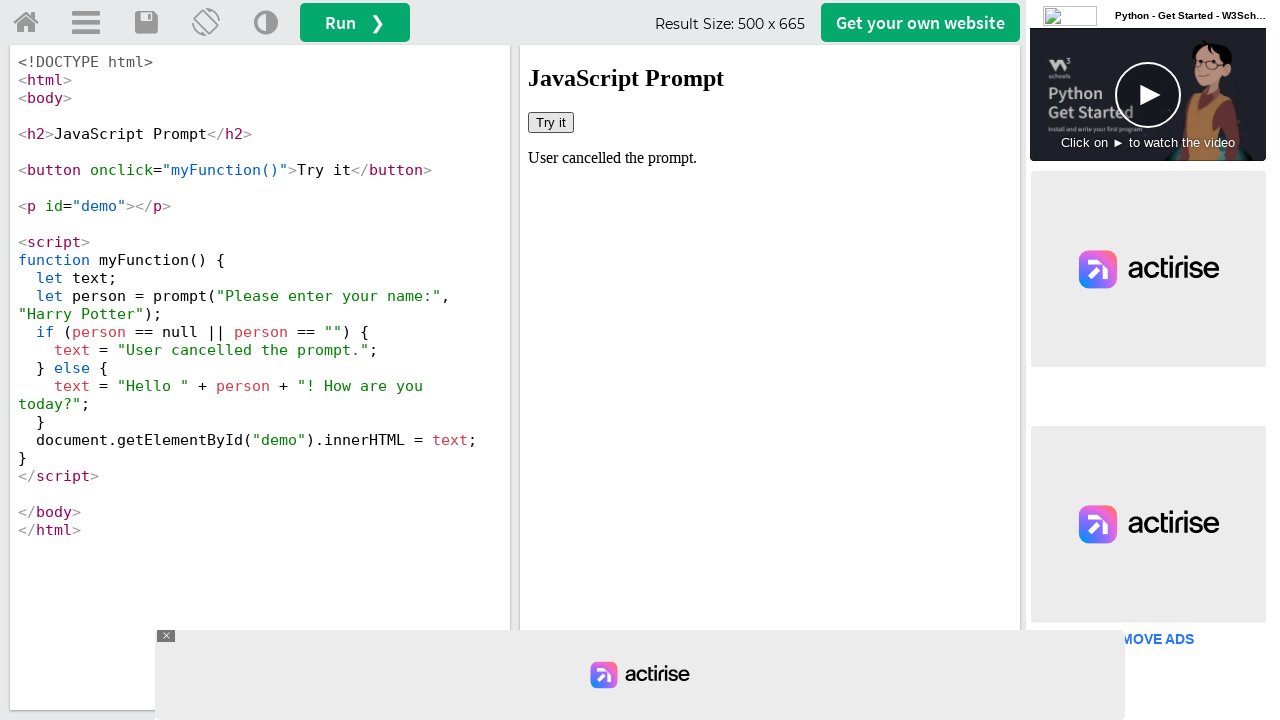

Set up dialog handler to accept prompt with text 'Taniya'
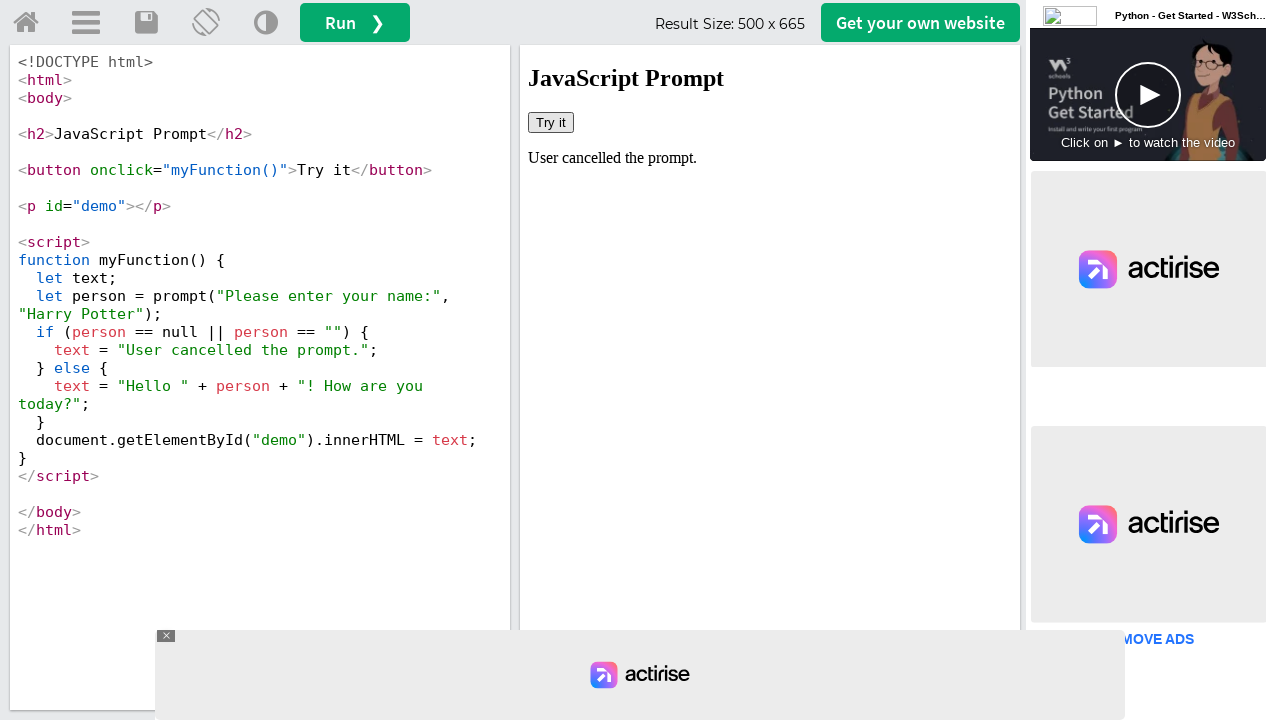

Clicked button again to trigger prompt dialog with handler active at (551, 122) on #iframeResult >> internal:control=enter-frame >> xpath=/html/body/button
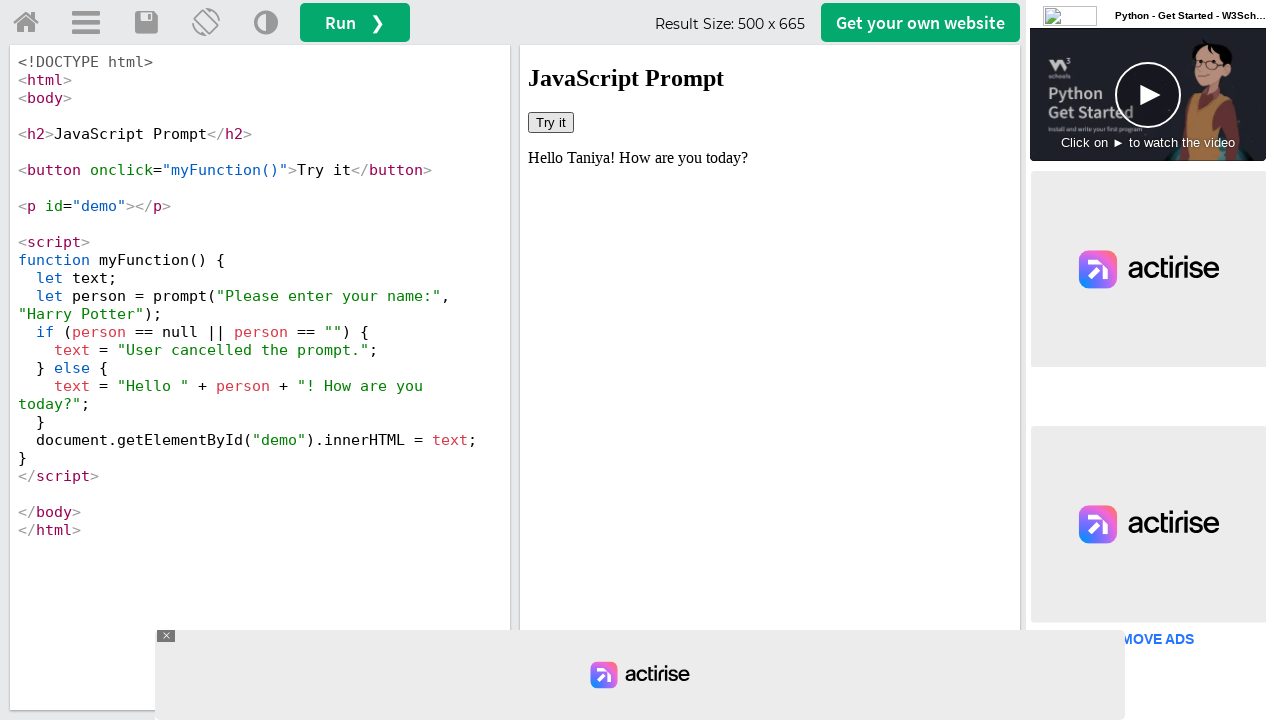

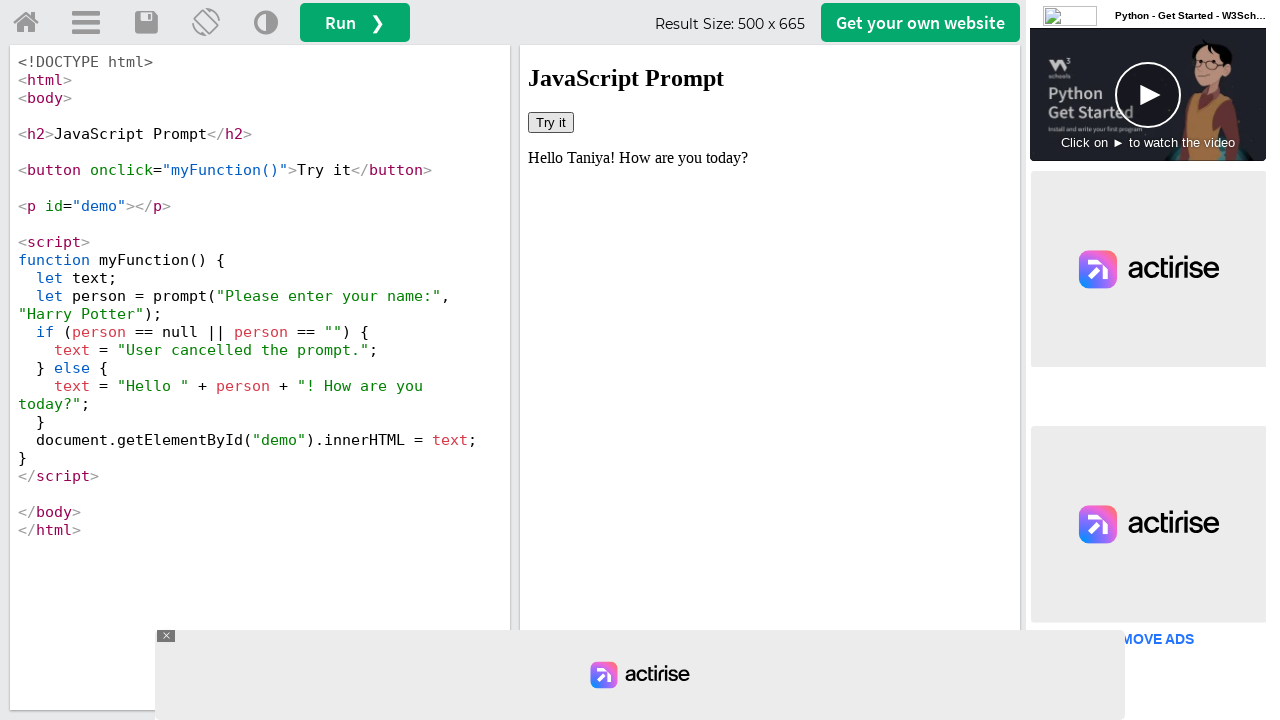